Tests an e-commerce order flow by filling out a form with checkbox, radio button, dropdown selections, submitting it, then navigating to the shop and adding a Nokia Edge product to cart.

Starting URL: https://rahulshettyacademy.com/angularpractice/

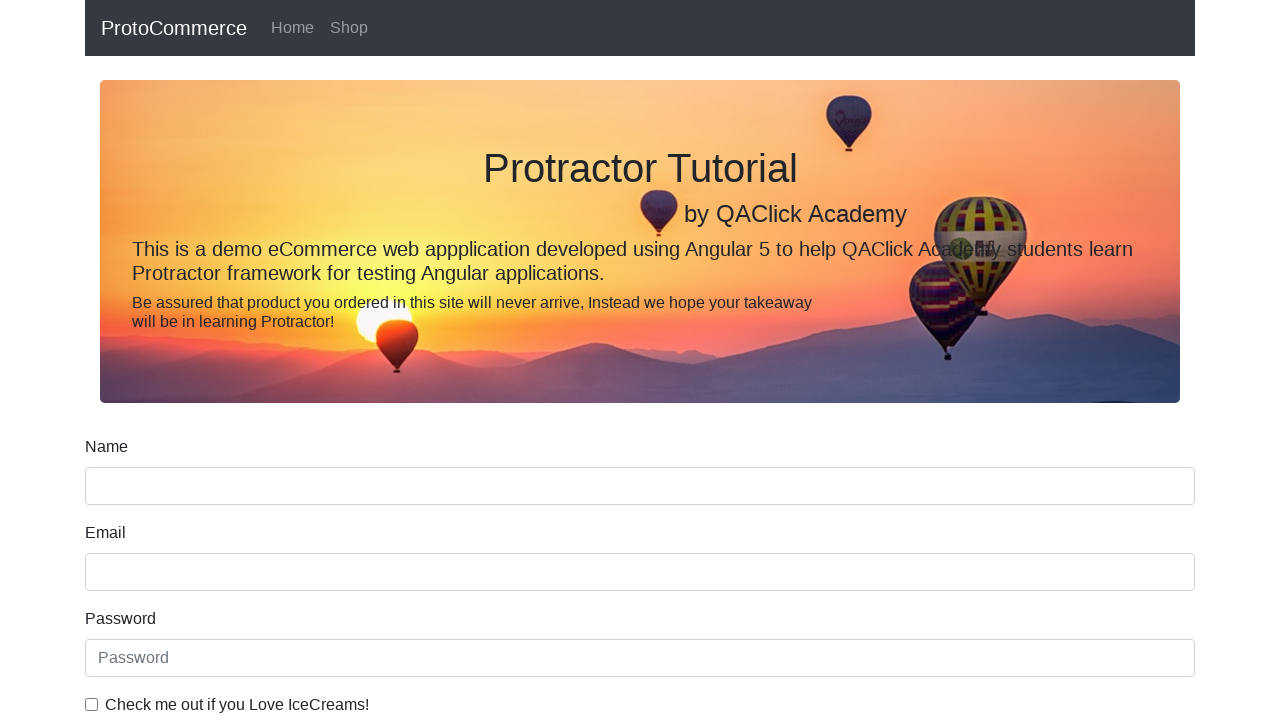

Clicked ice cream checkbox at (92, 704) on internal:label="Check me out if you Love IceCreams!"i
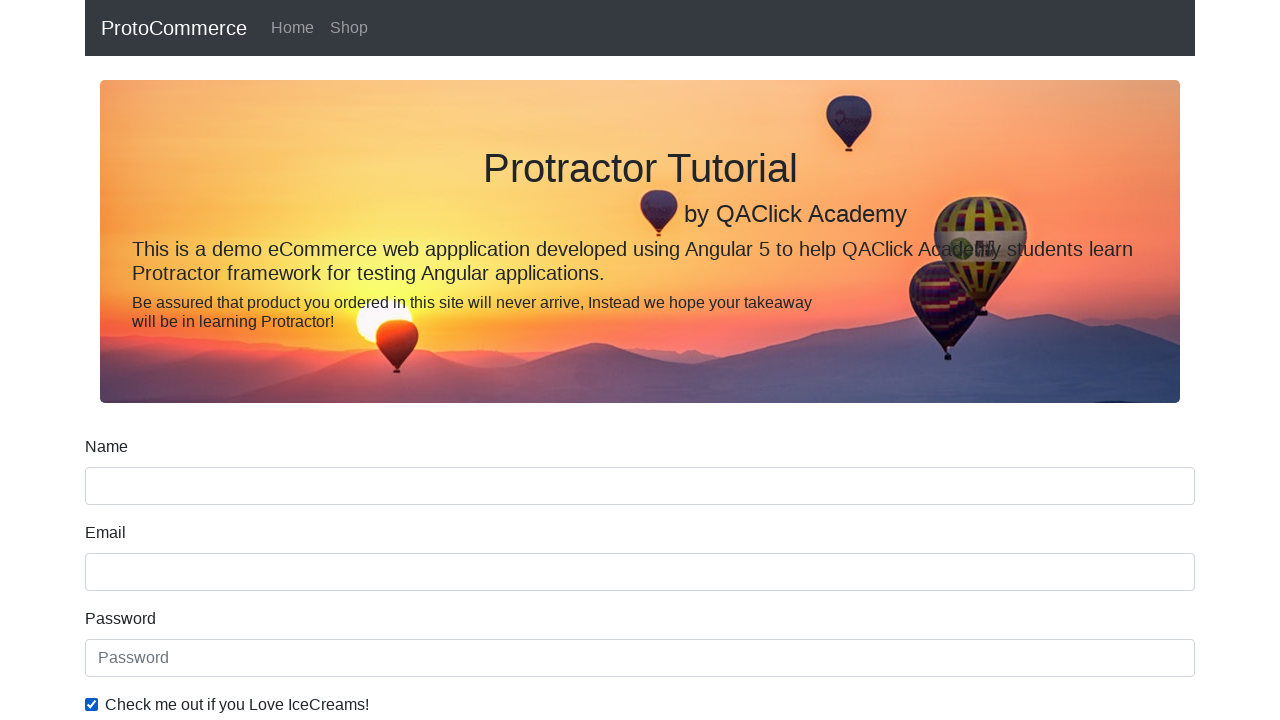

Selected 'Employed' radio button at (326, 360) on internal:label="Employed"i
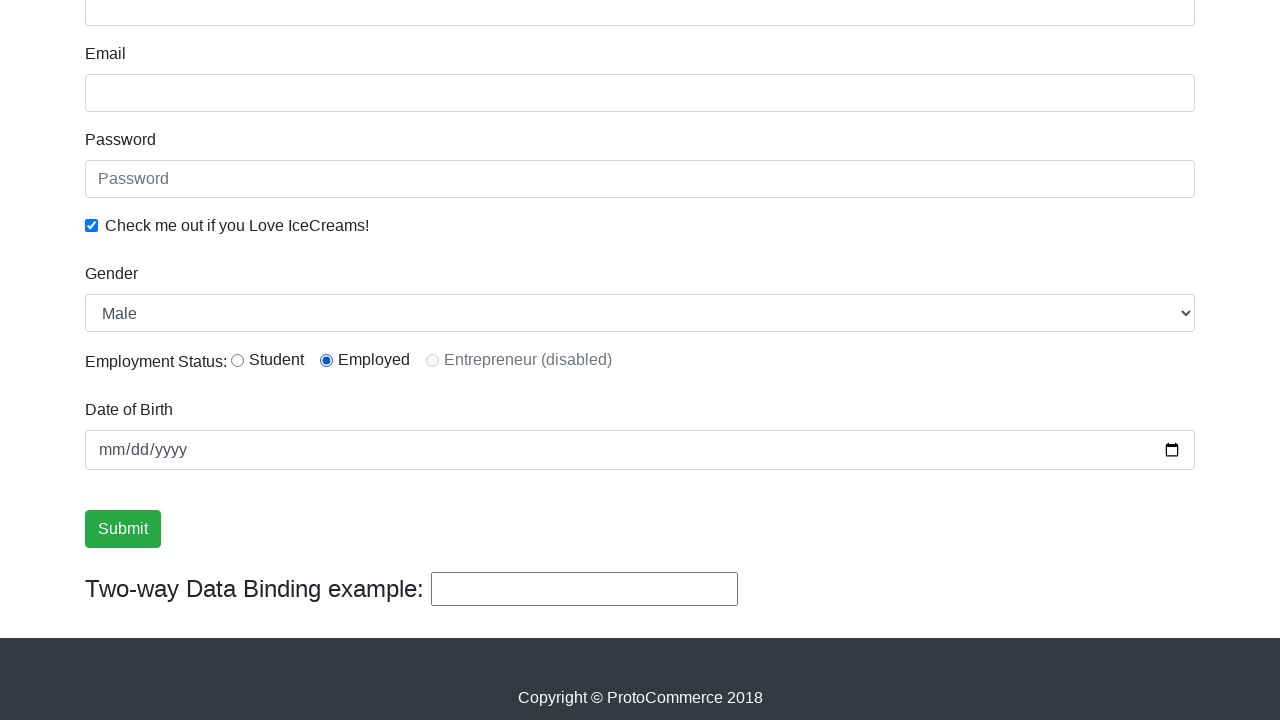

Selected 'Female' from Gender dropdown on internal:label="Gender"i
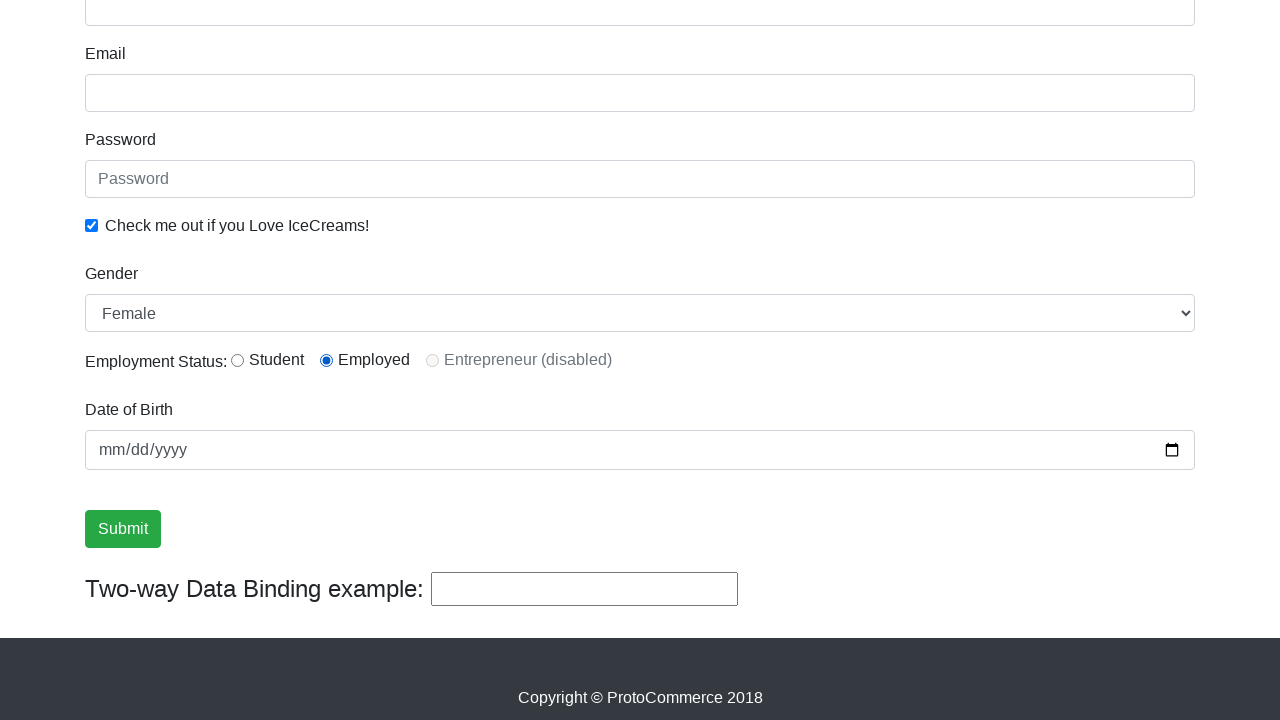

Filled password field with 'abc123' on internal:attr=[placeholder="Password"i]
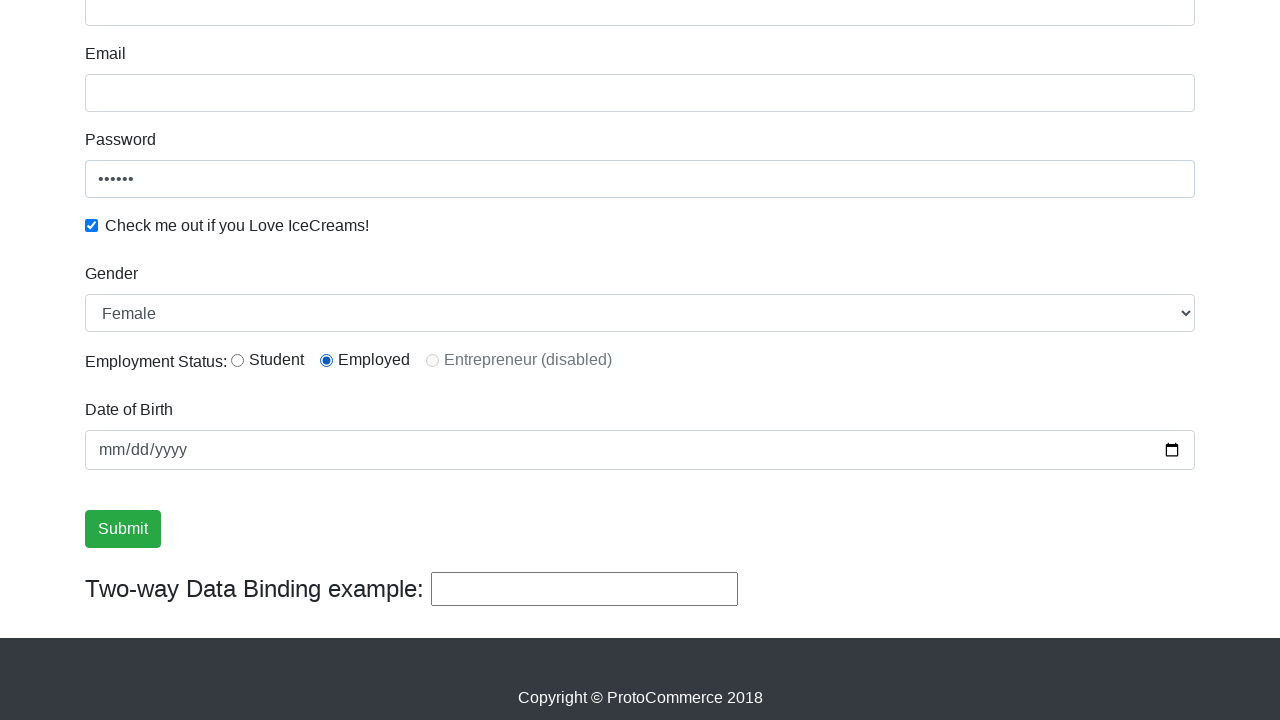

Clicked Submit button to submit form at (123, 529) on internal:role=button[name="Submit"i]
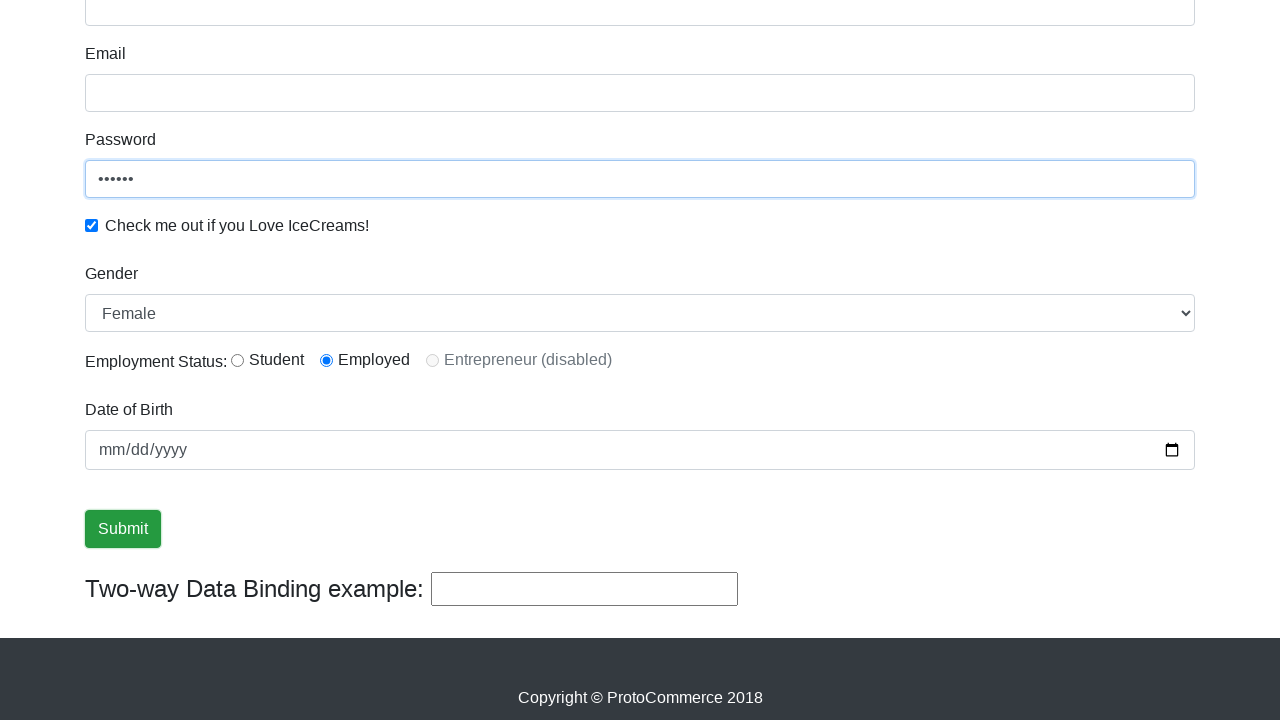

Form submission success message appeared
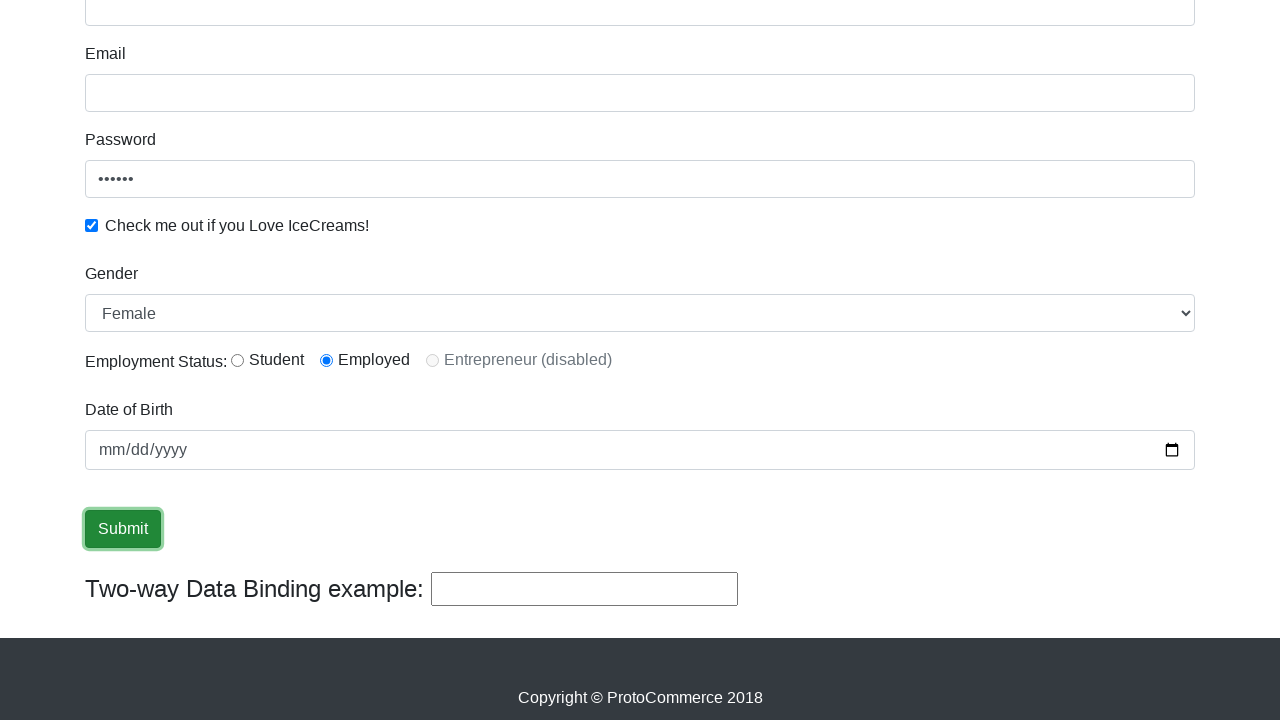

Clicked Shop link to navigate to shop at (349, 28) on internal:role=link[name="Shop"i]
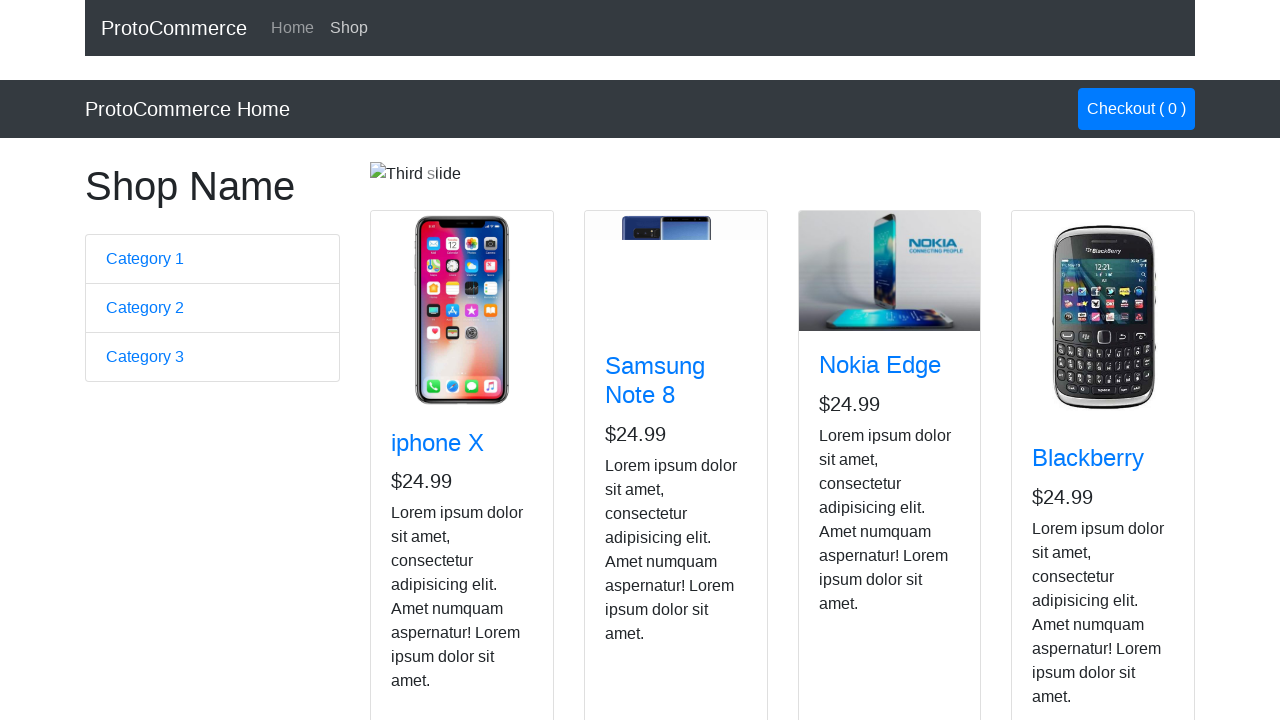

Clicked Add to Cart button for Nokia Edge product at (854, 528) on app-card >> internal:has-text="Nokia Edge"i >> internal:role=button
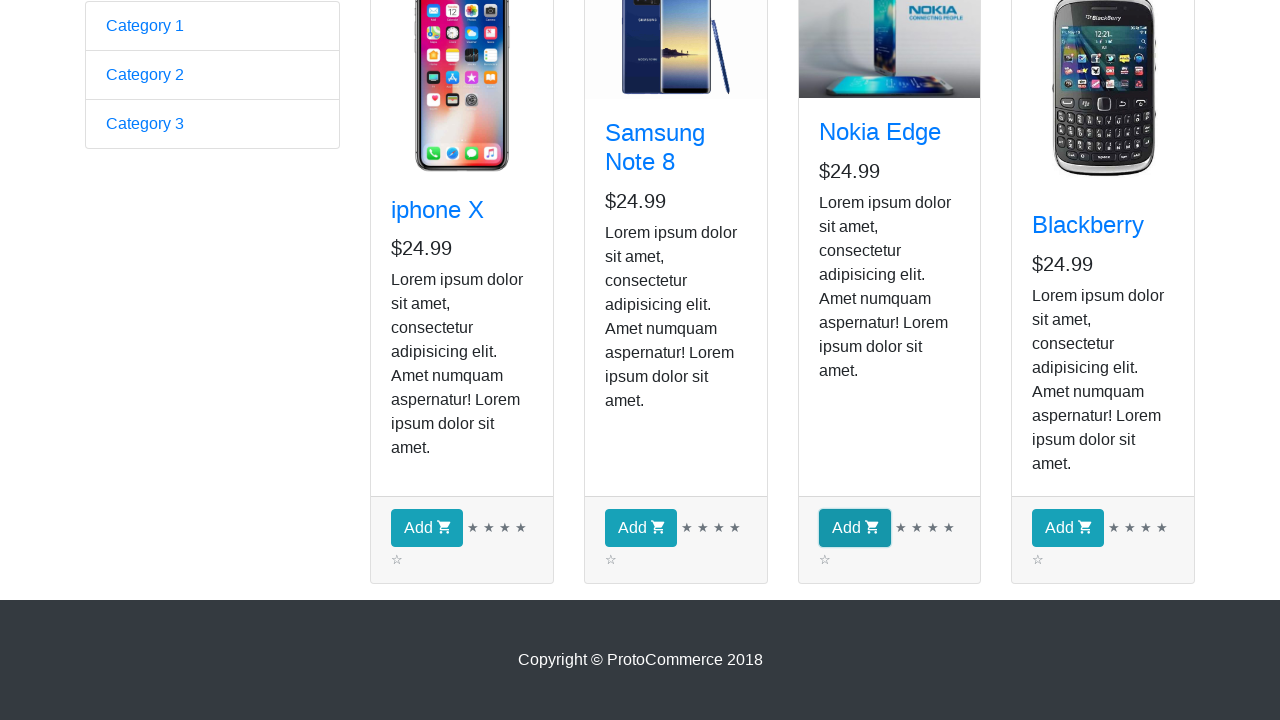

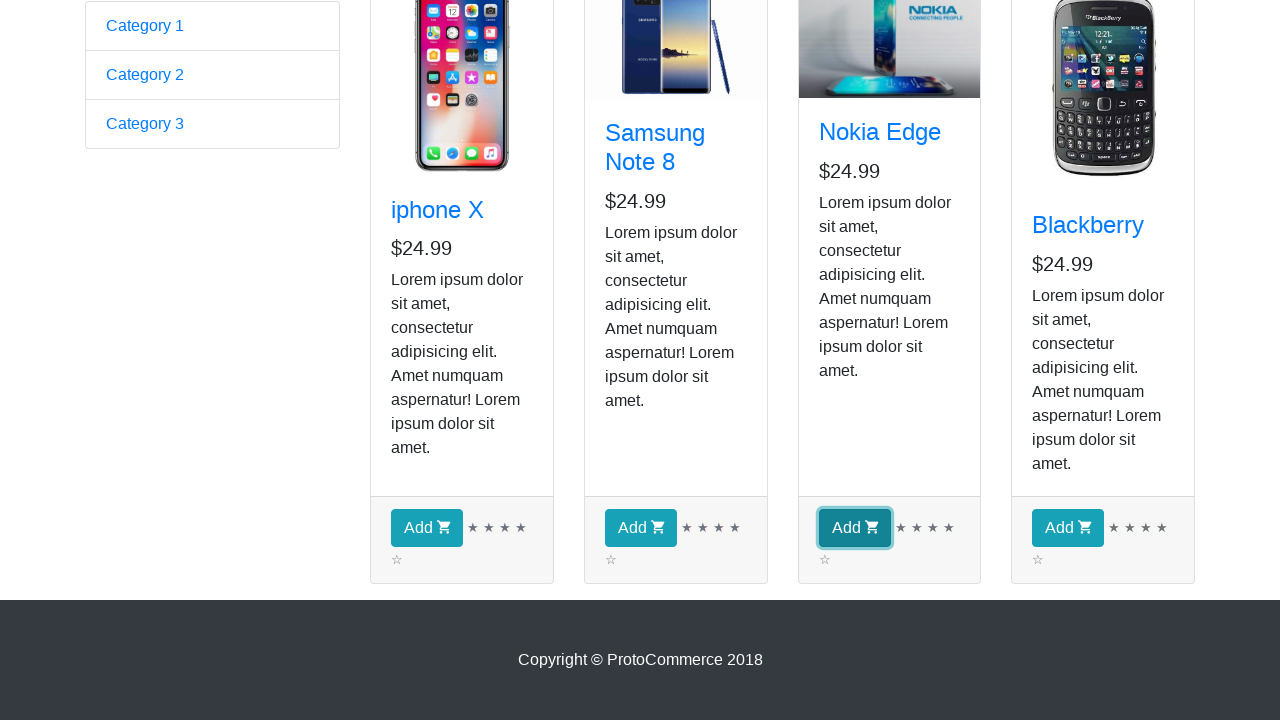